Tests dropdown selection by randomly selecting one of the available options

Starting URL: https://codenboxautomationlab.com/practice/

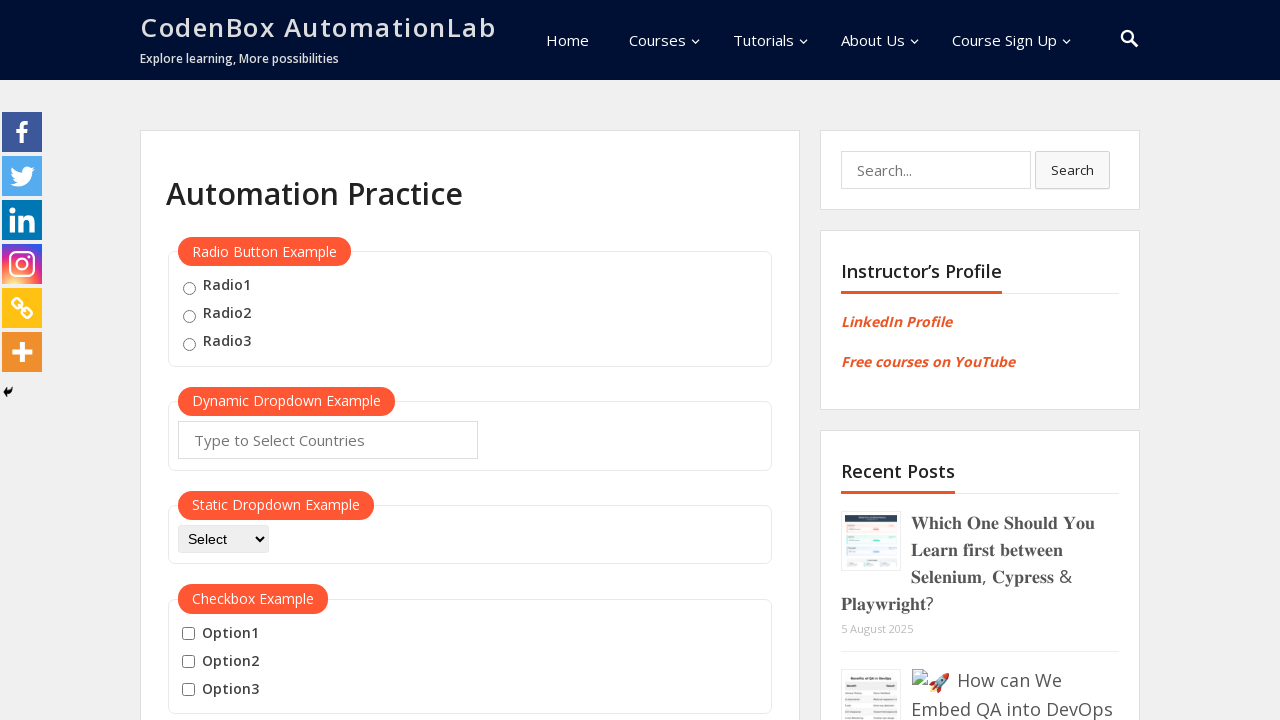

Generated random index between 1 and 3 for dropdown selection
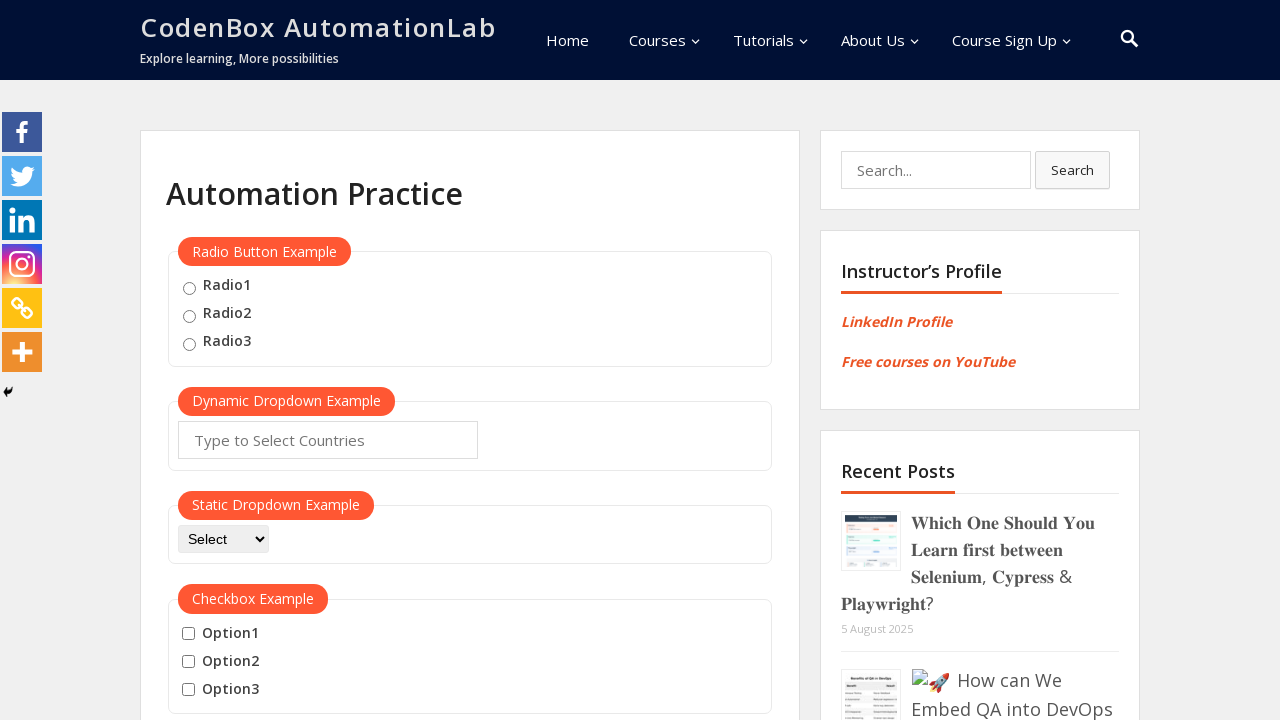

Selected dropdown option at random index 3 on #dropdown-class-example
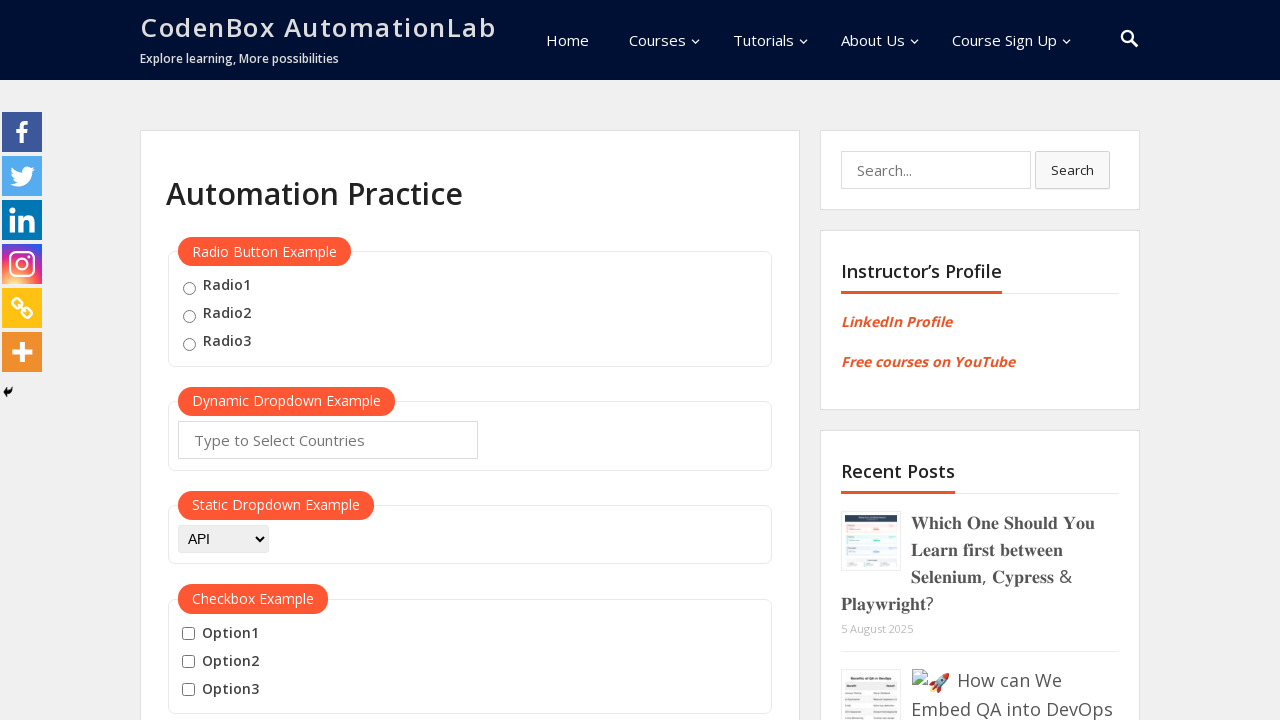

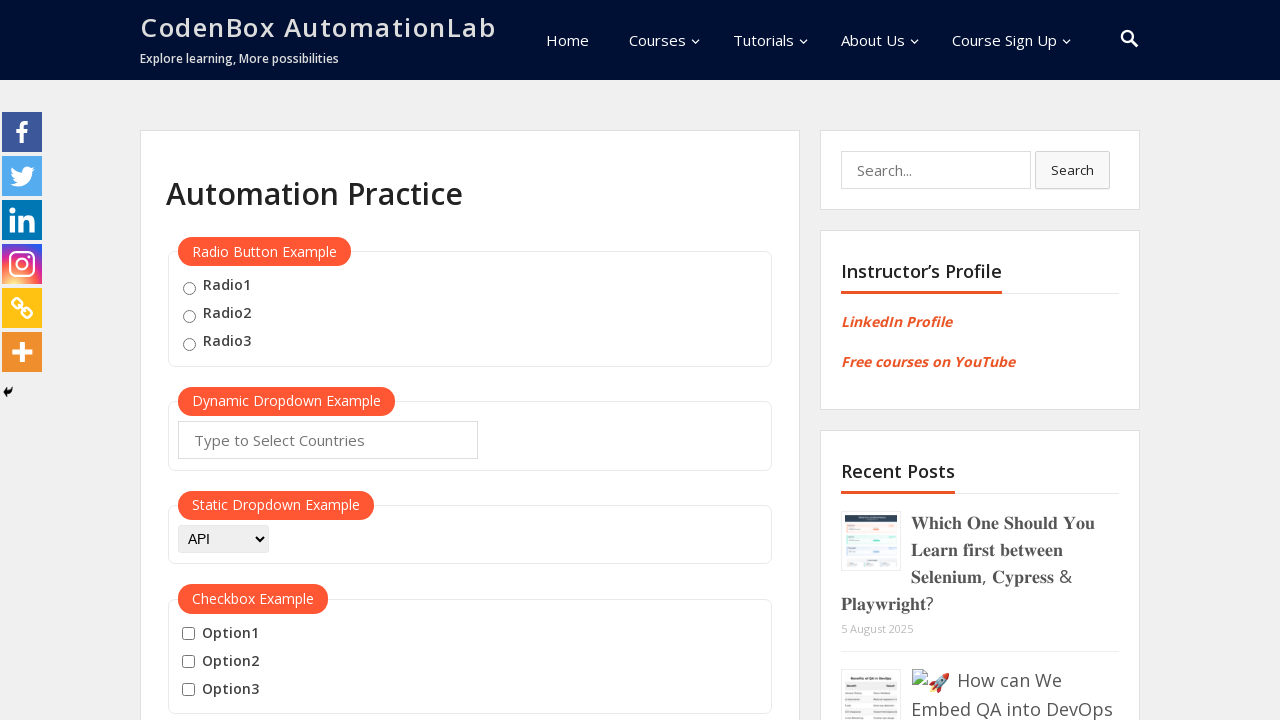